Tests clicking the green loading button and verifying the loading state transitions from button to loading text to success message

Starting URL: https://kristinek.github.io/site/examples/loading_color

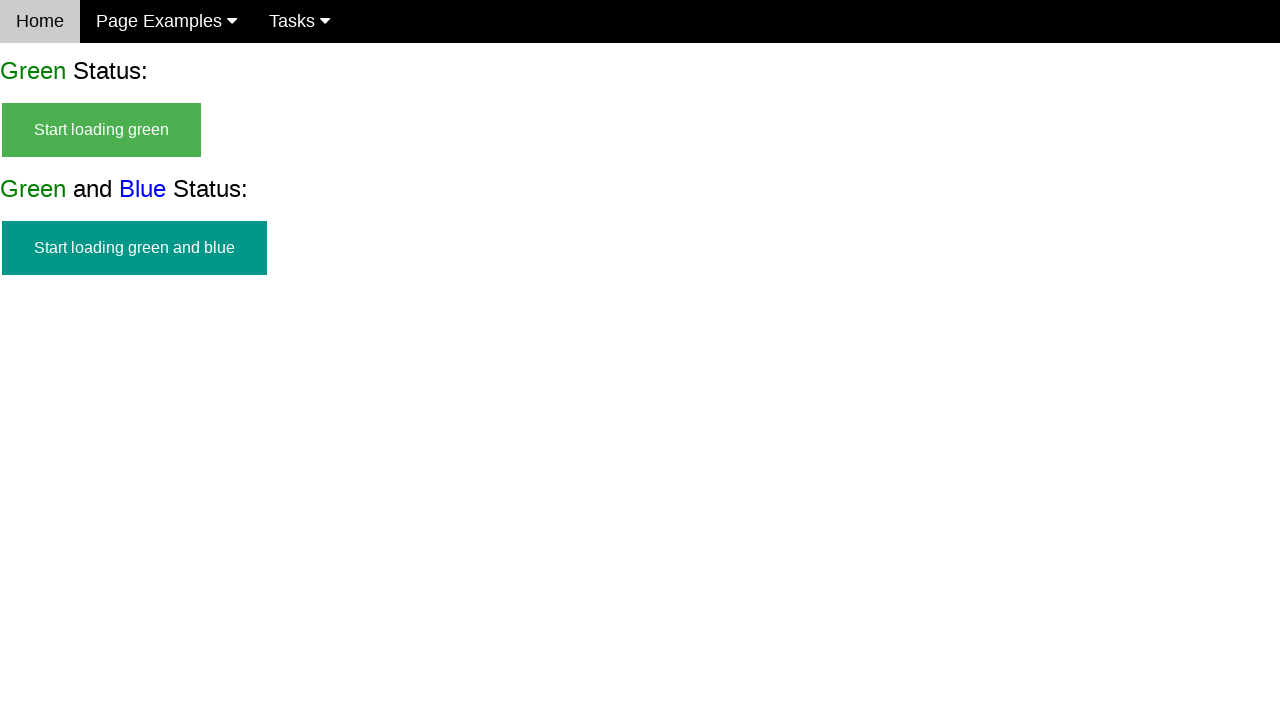

Clicked the green loading button at (102, 130) on #start_green
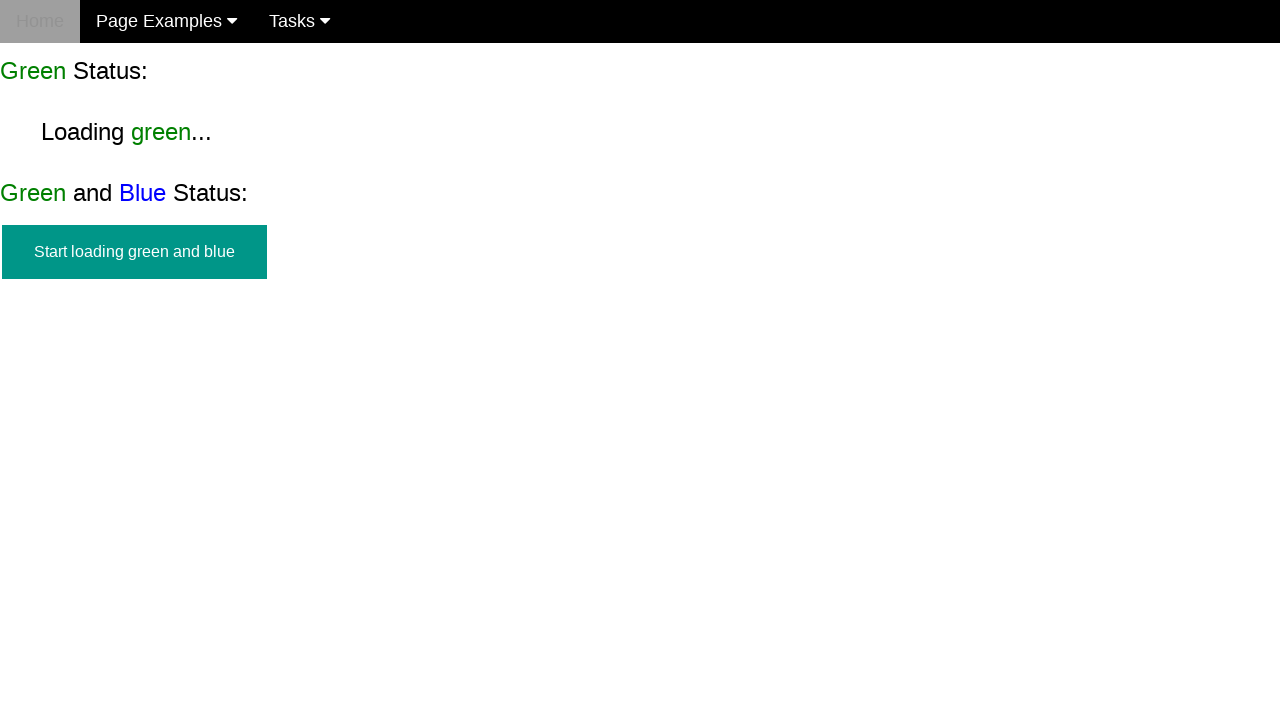

Green button transitioned to hidden state
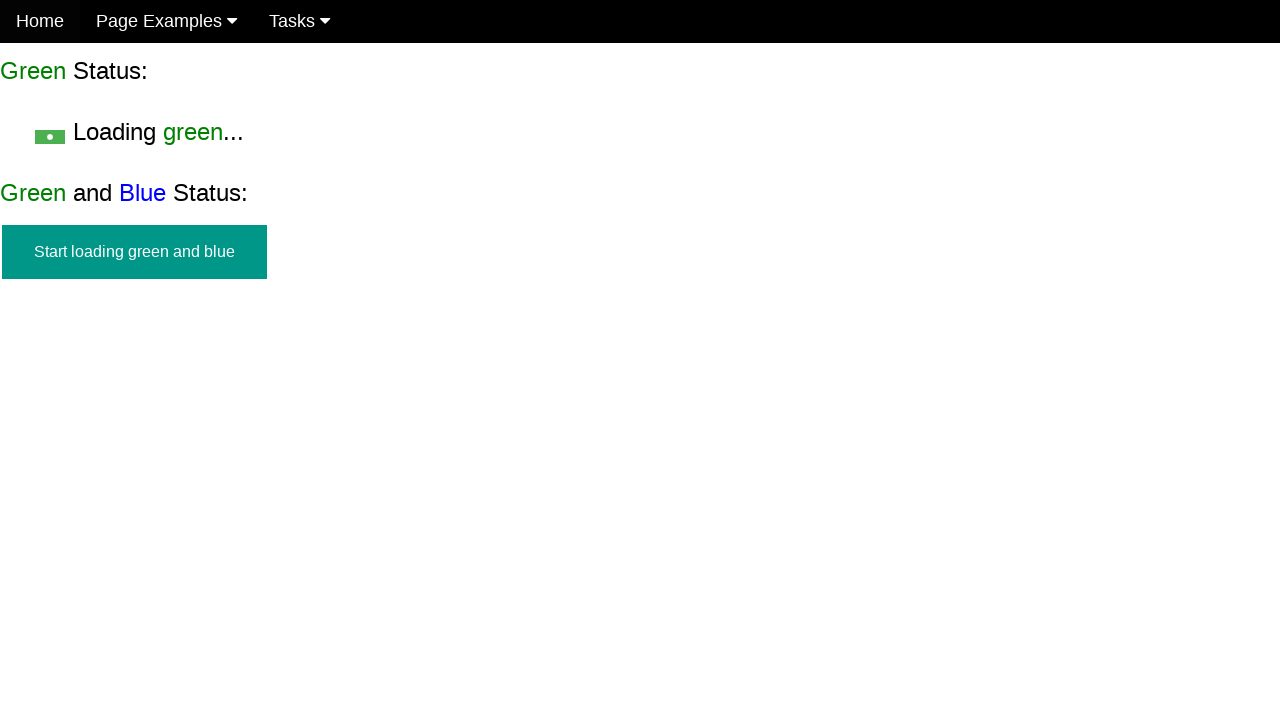

Loading text appeared on page
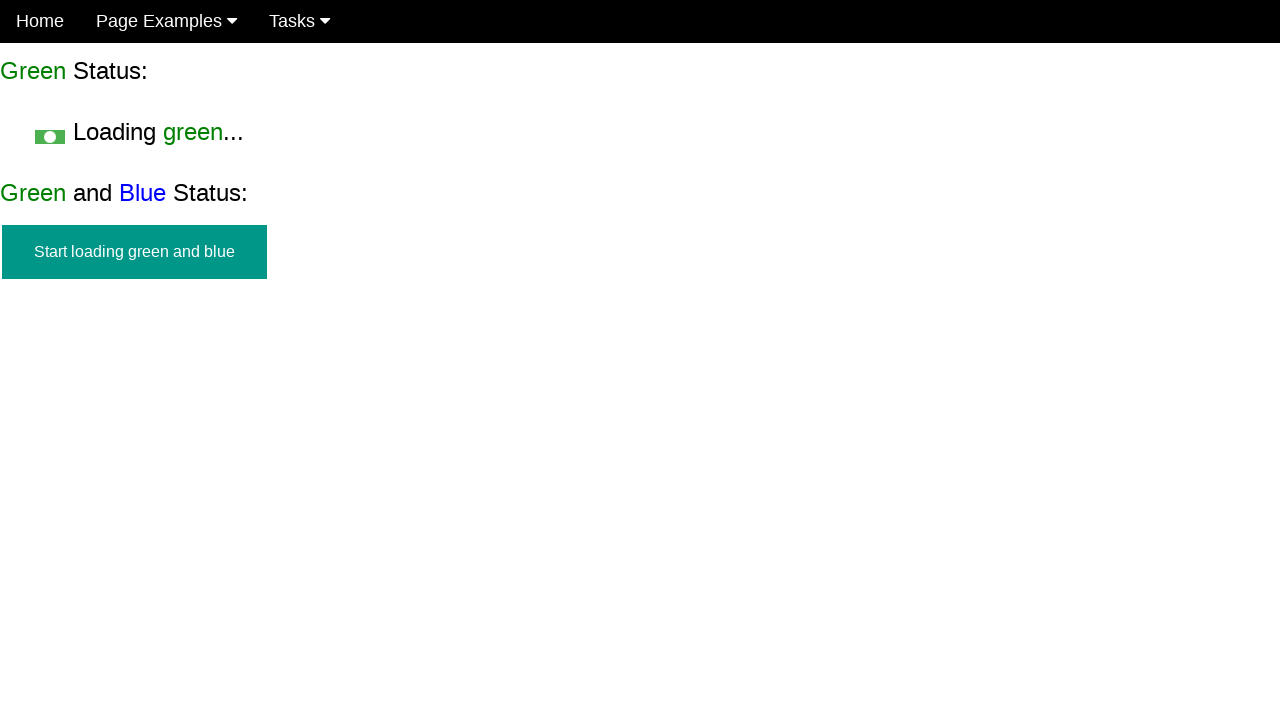

Loading text transitioned to hidden state
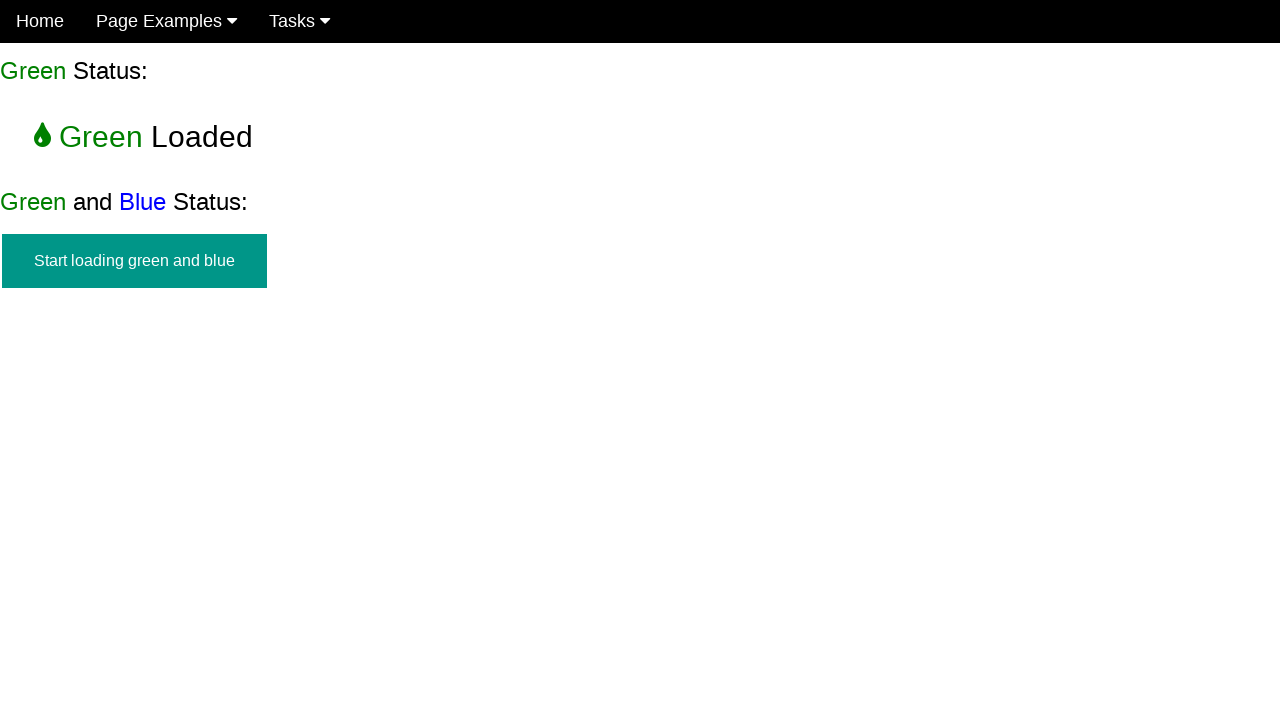

Success message 'Green Loaded' appeared
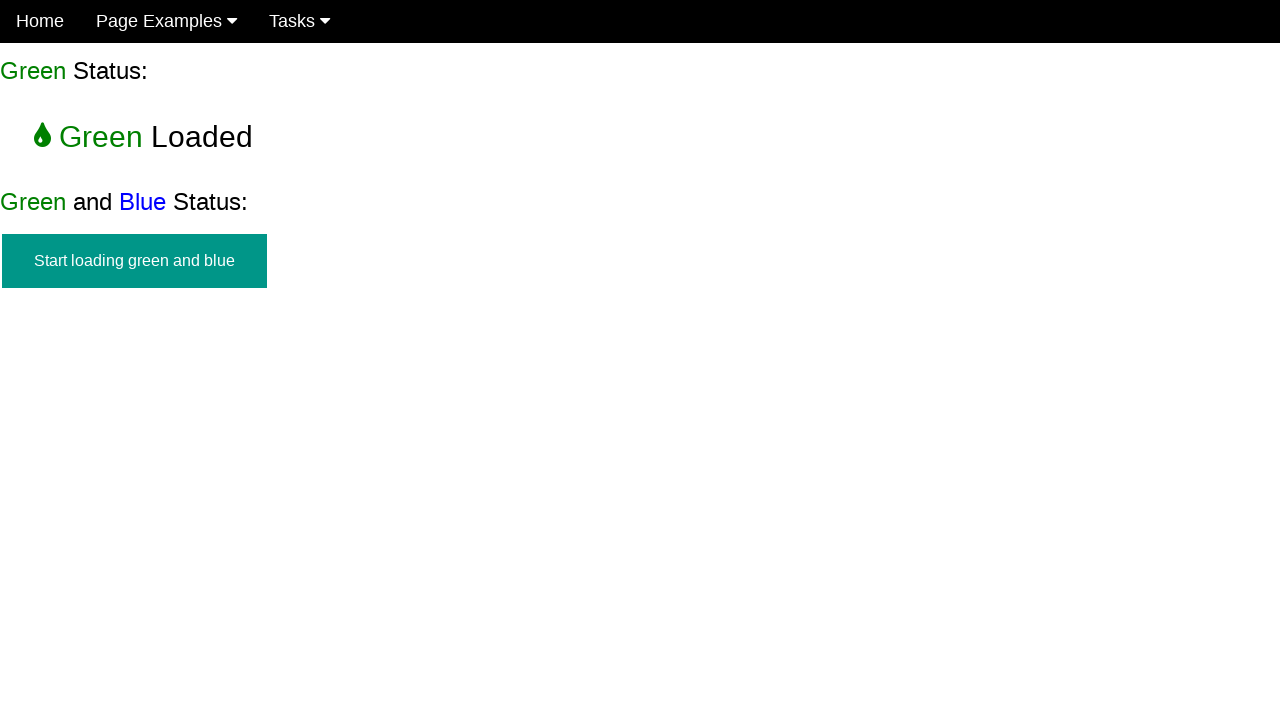

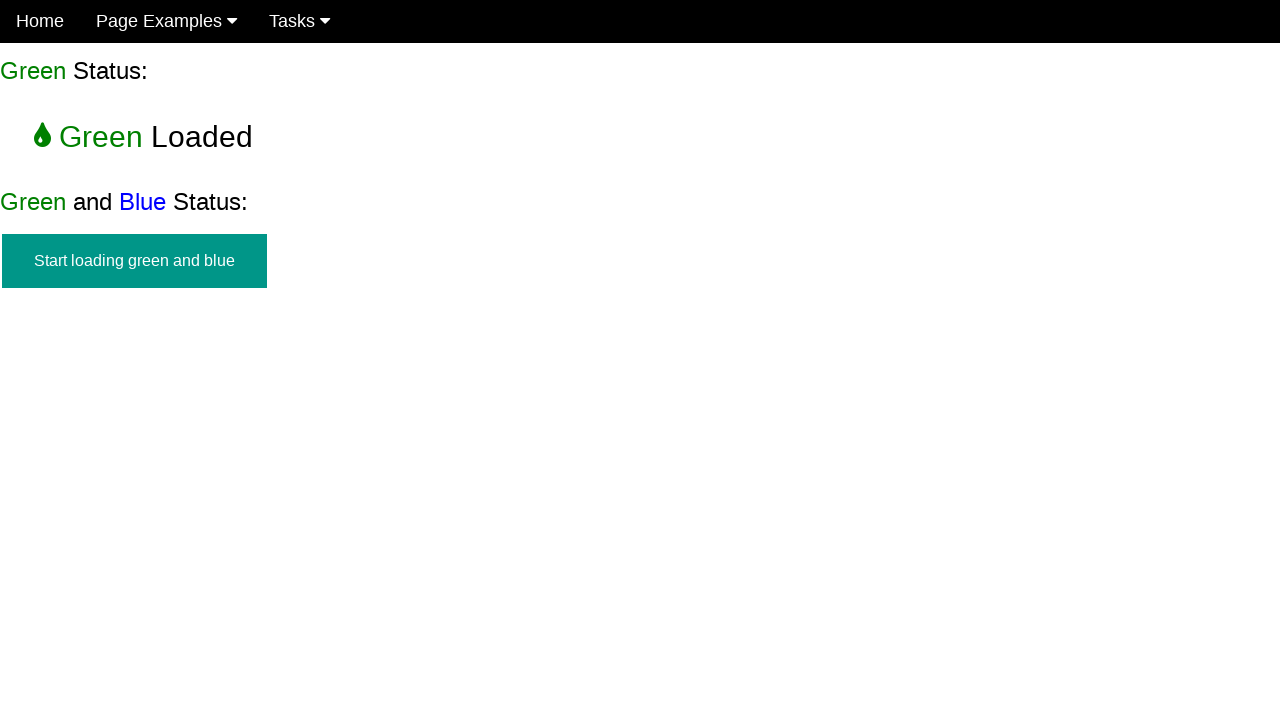